Tests HTML5 drag and drop functionality by dragging column A to column B and verifying that the columns have swapped positions.

Starting URL: http://the-internet.herokuapp.com/drag_and_drop

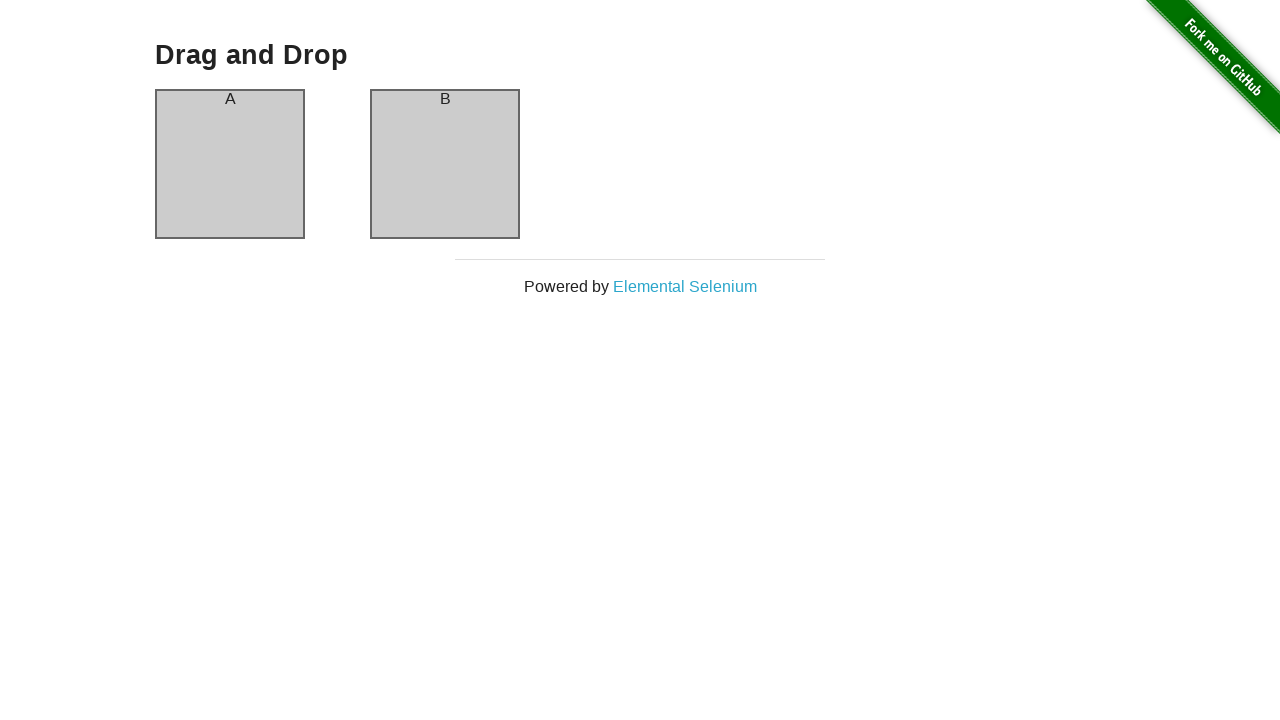

Dragged column A to column B at (445, 164)
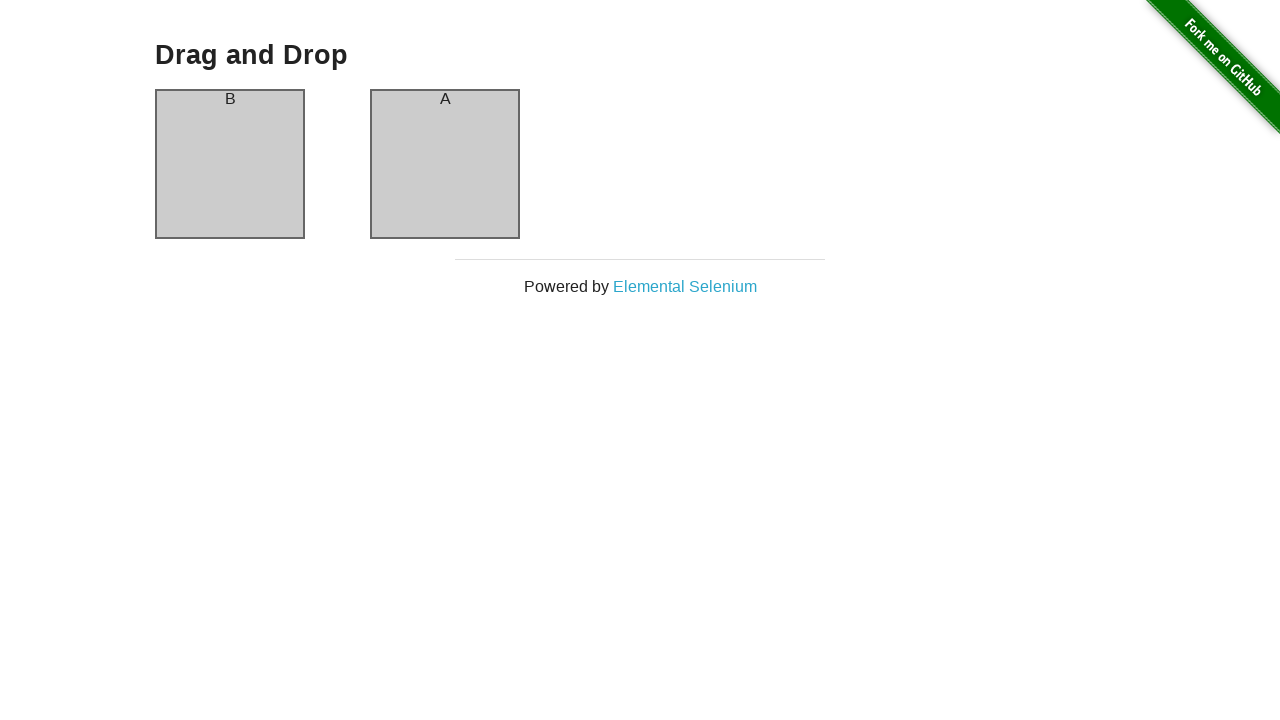

Waited for column A to be available
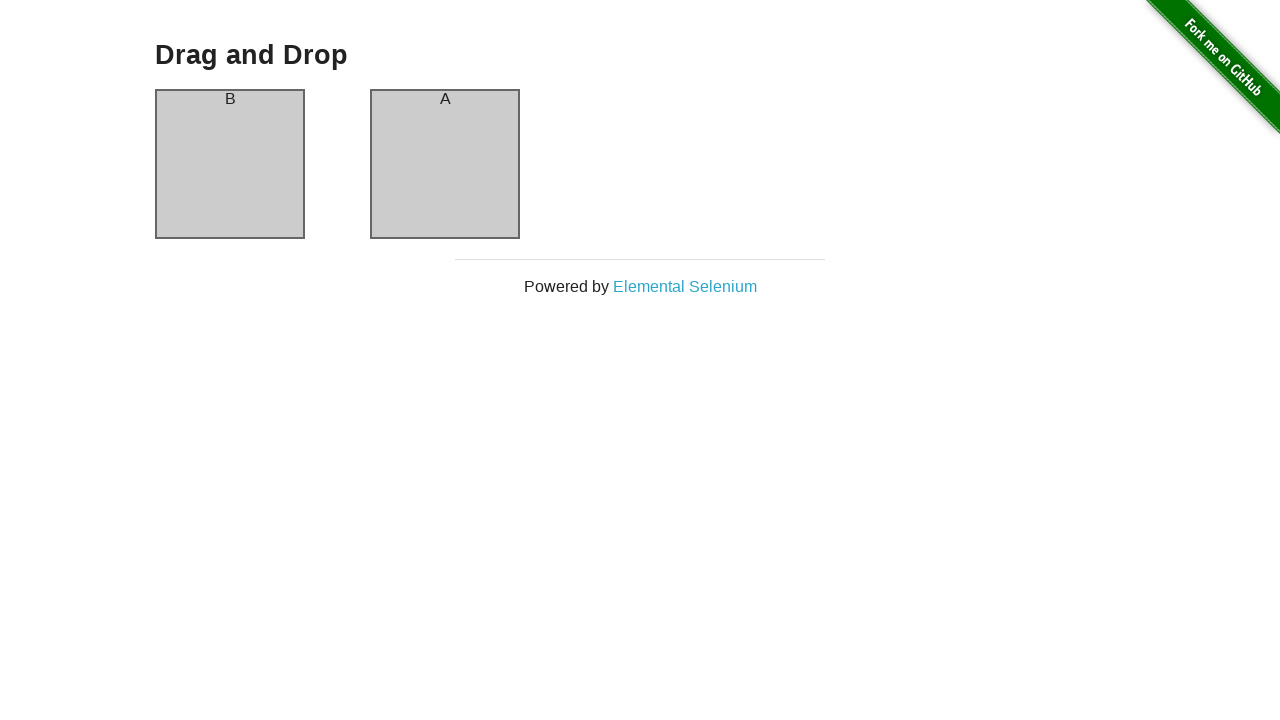

Retrieved column A header text: 'B'
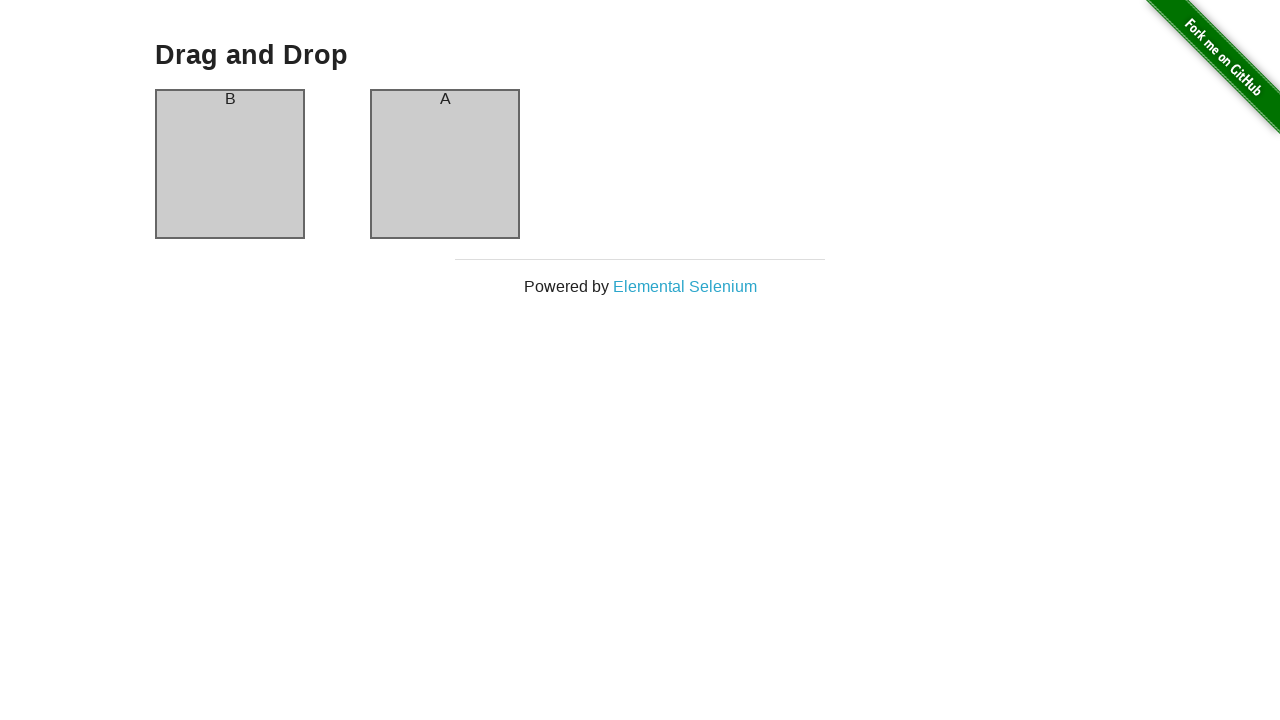

Retrieved column B header text: 'A'
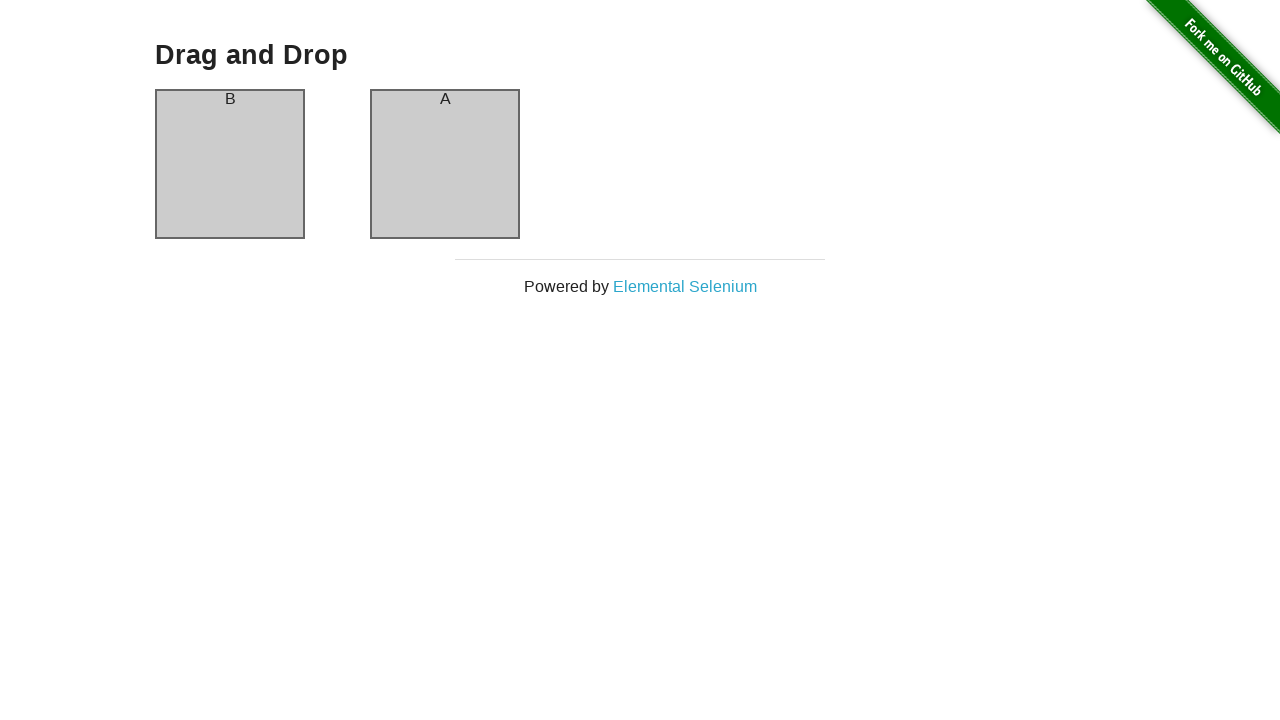

Asserted that column A header is 'B' after drag and drop
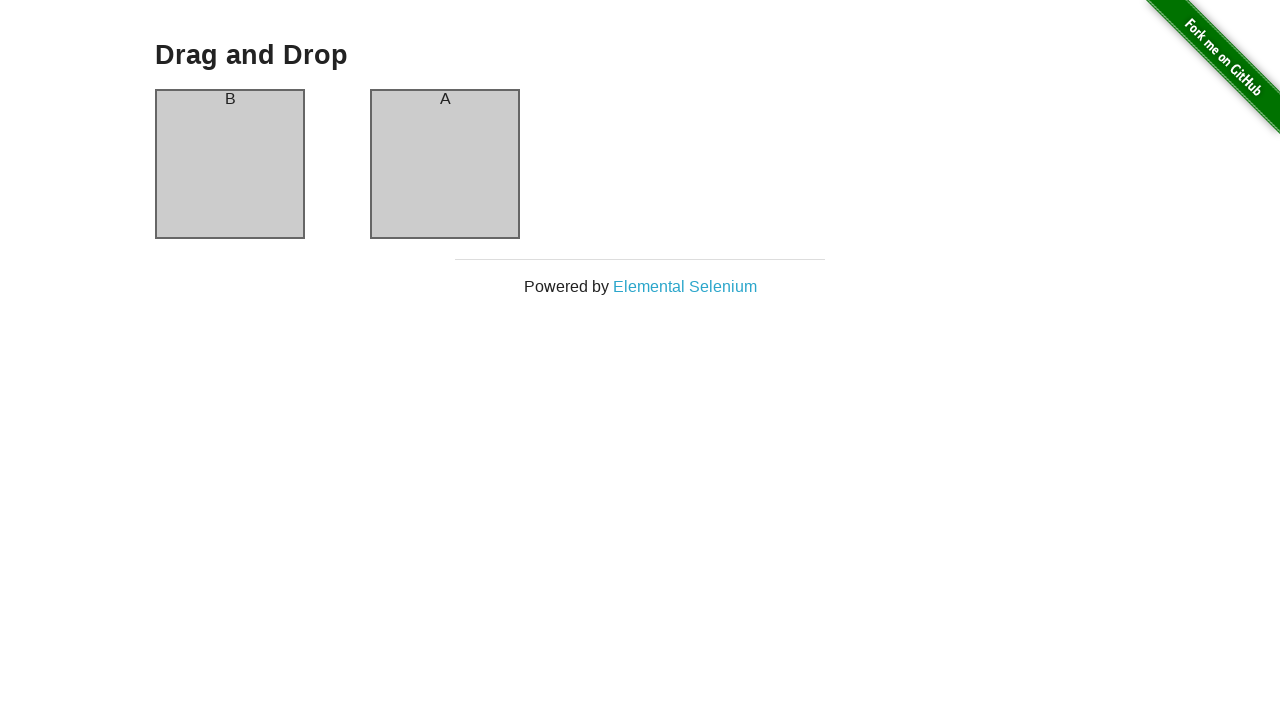

Asserted that column B header is 'A' after drag and drop
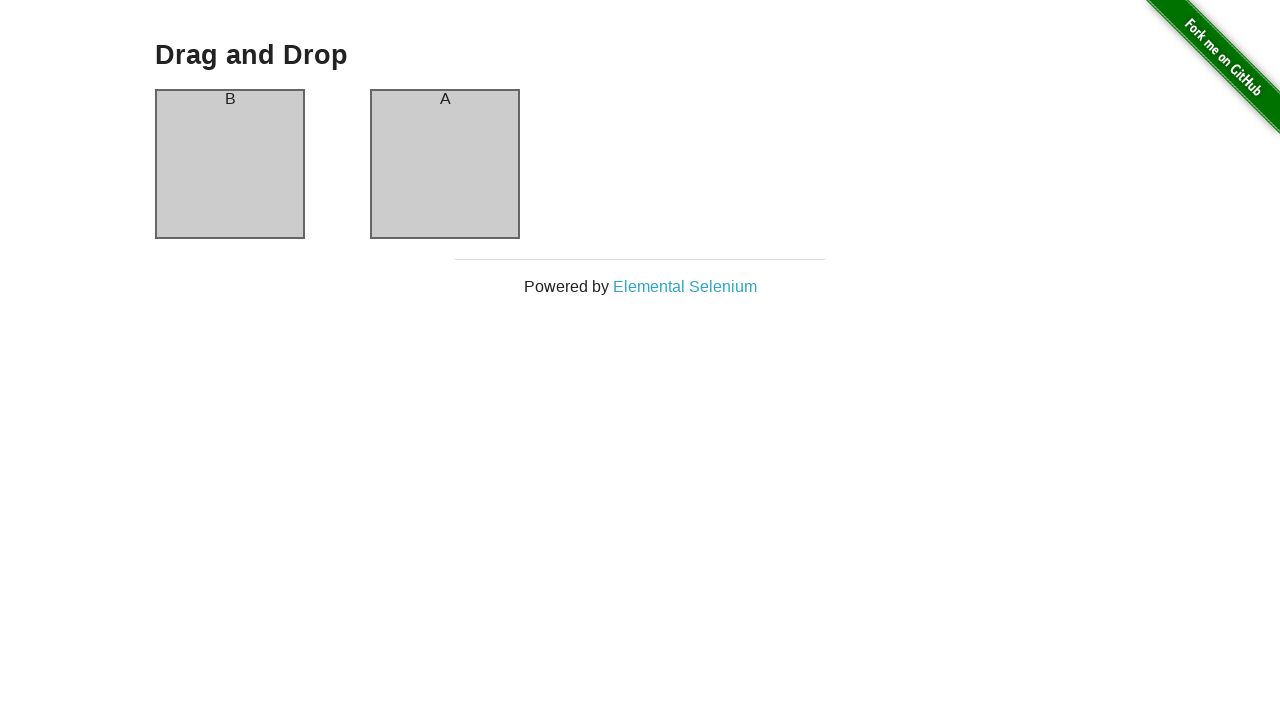

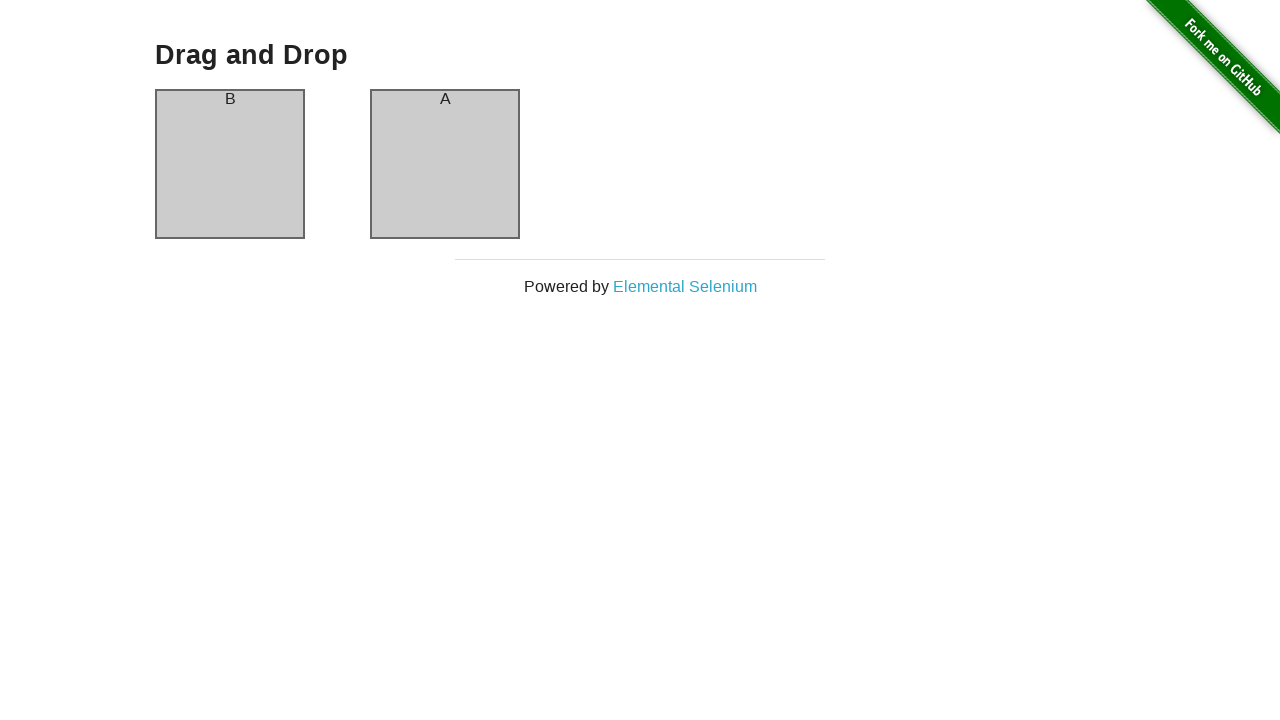